Navigates to the MunchMap website and performs scroll interactions to verify the page loads and is scrollable.

Starting URL: https://munchmap.pages.dev/

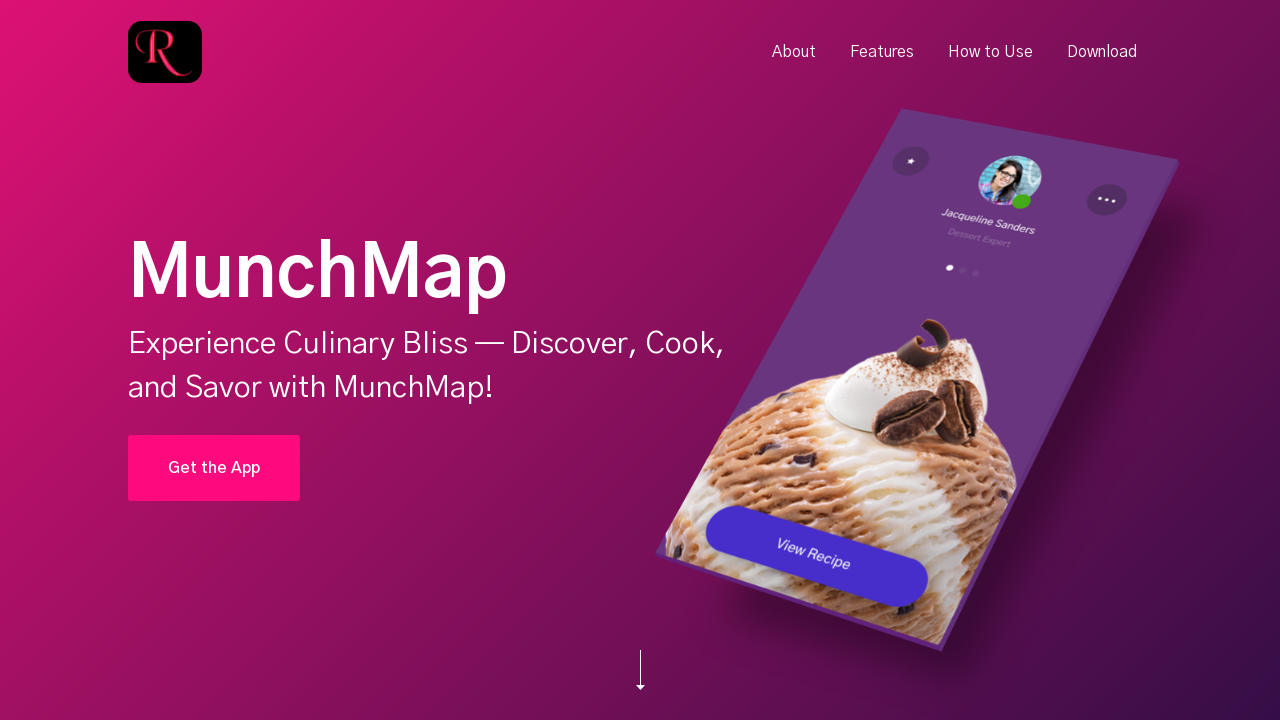

Waited for page DOM to load
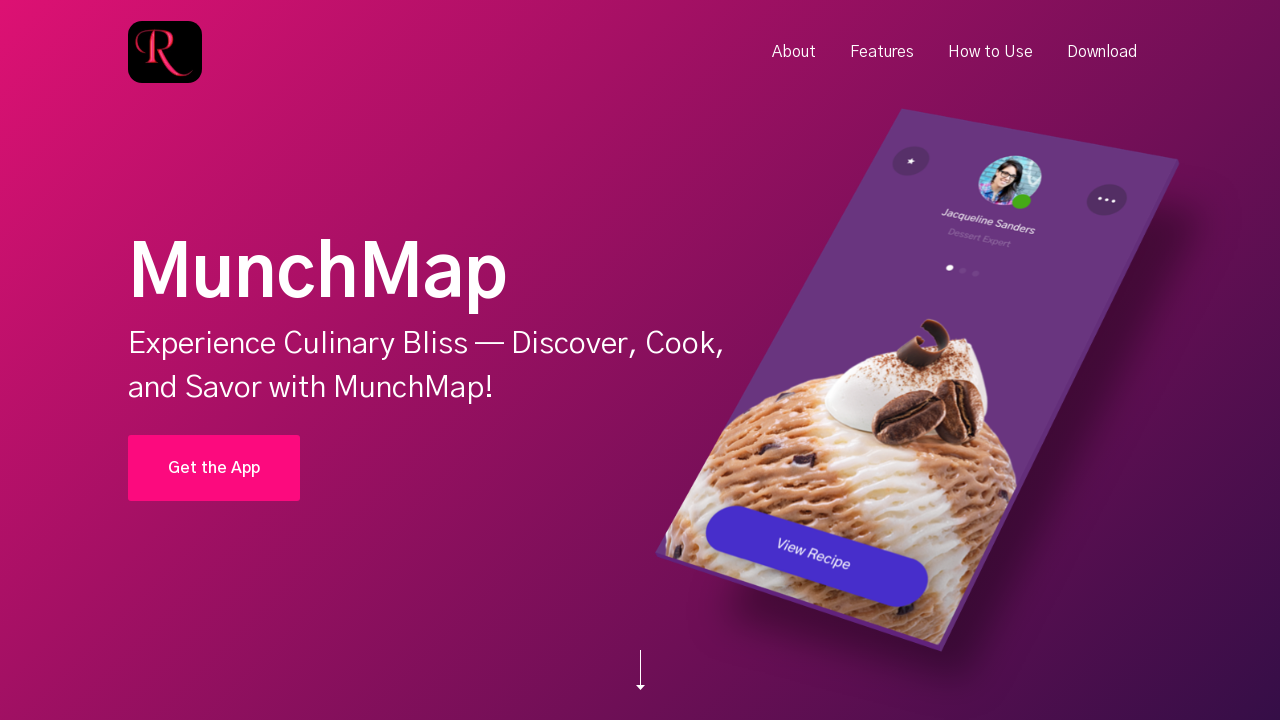

Scrolled down by one viewport height
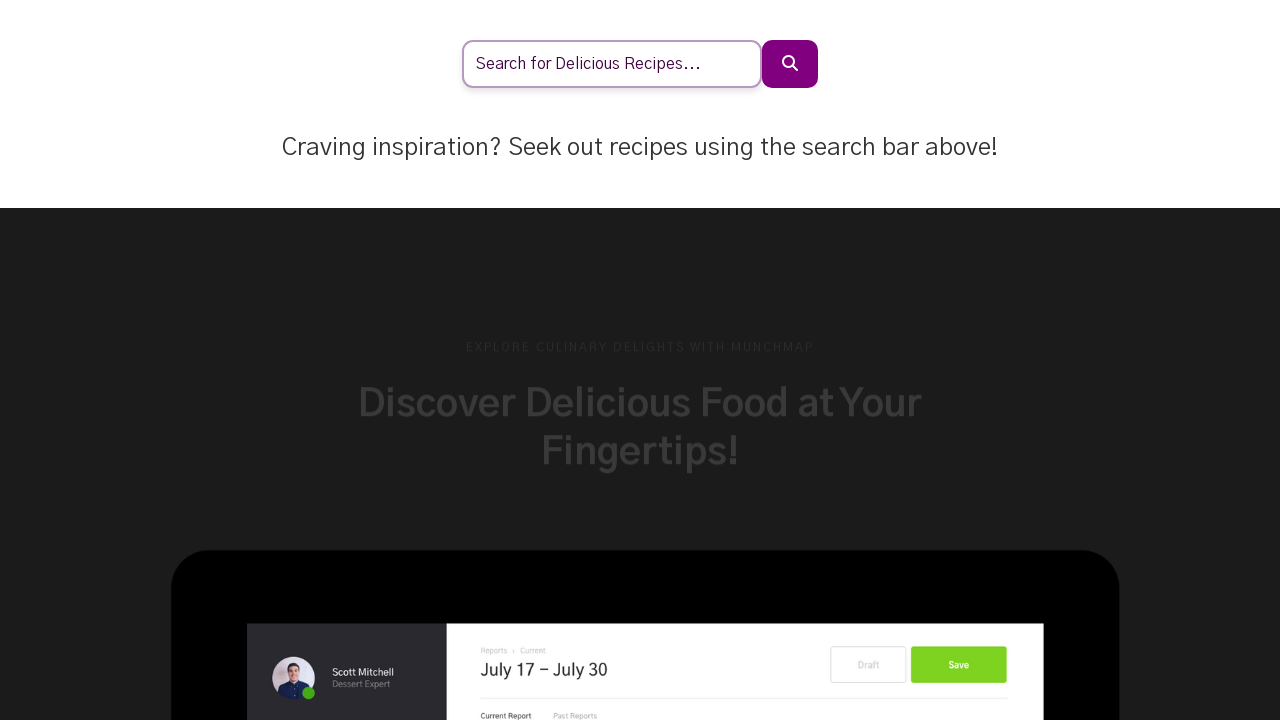

Waited 1 second for content to settle
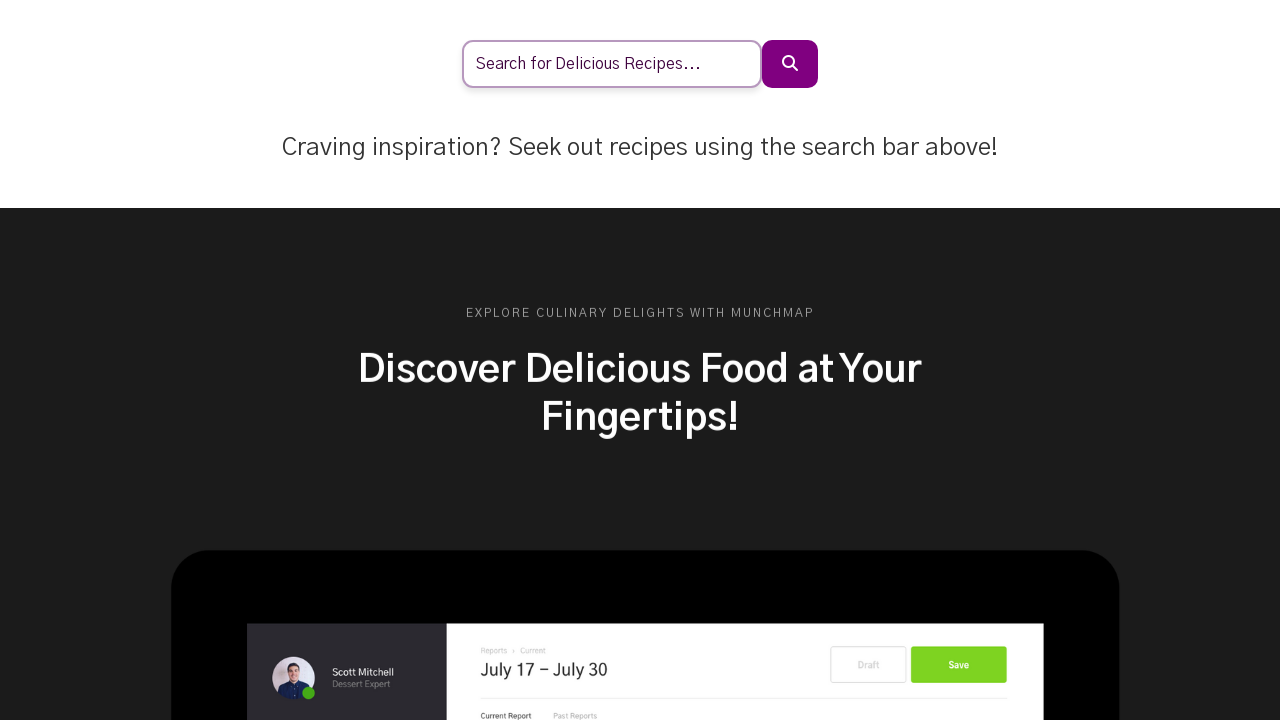

Scrolled down by another viewport height
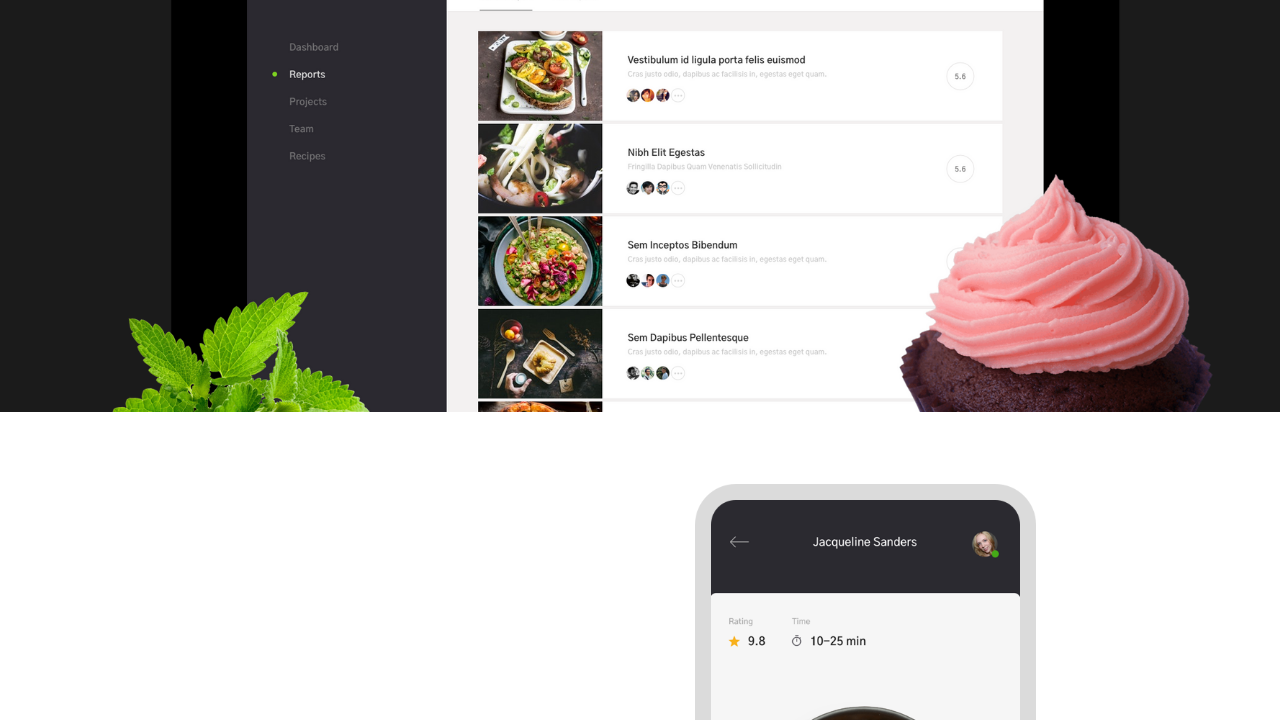

Waited 1 second for content to settle
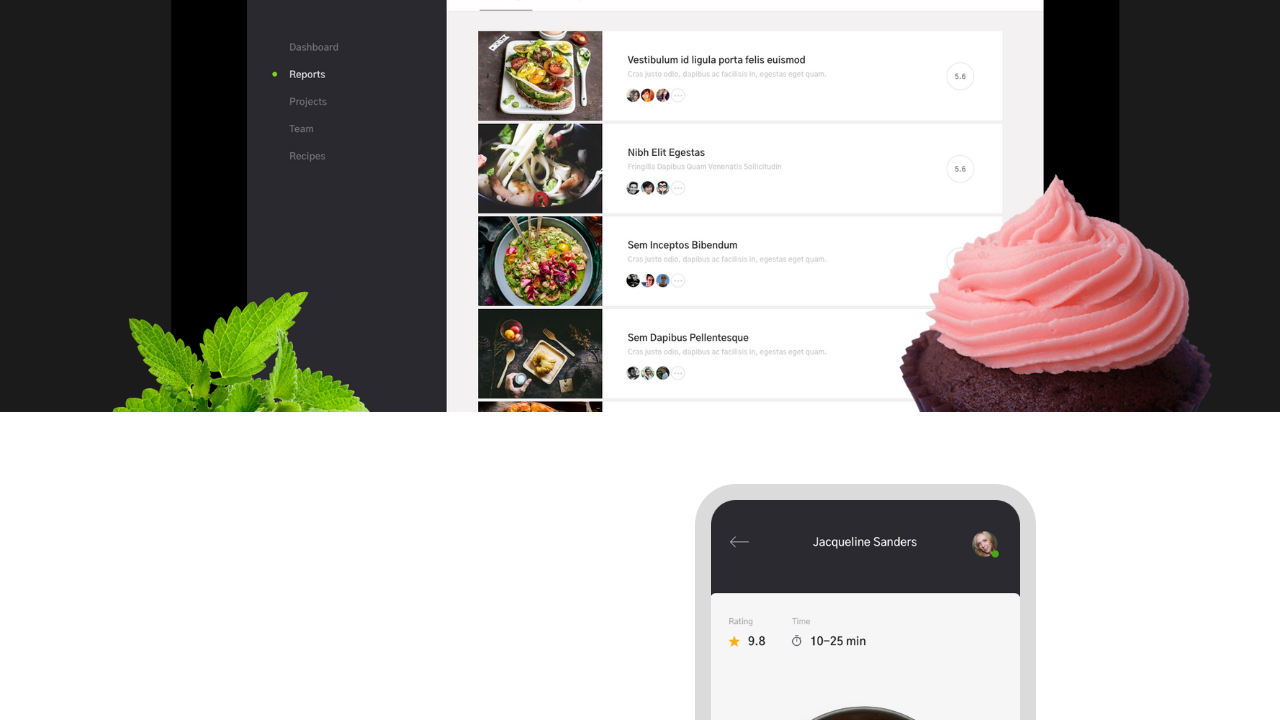

Scrolled down by a third viewport height
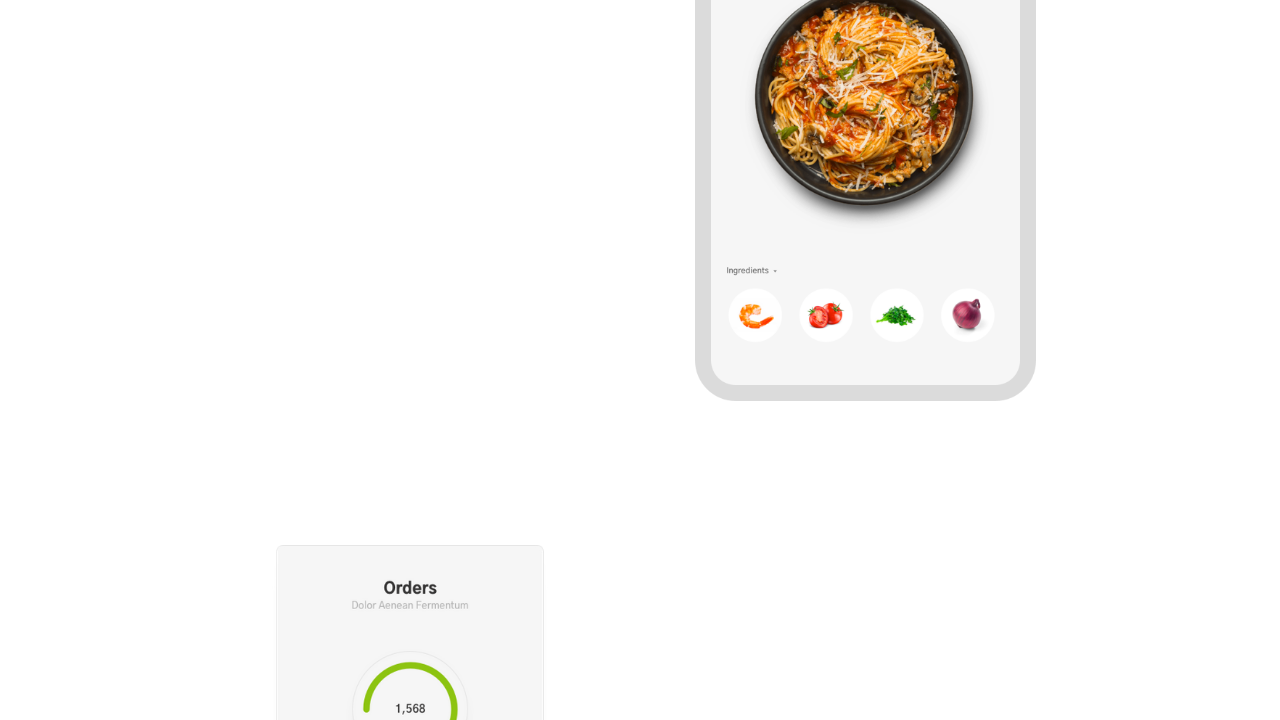

Waited 1 second for lazy-loaded content to load
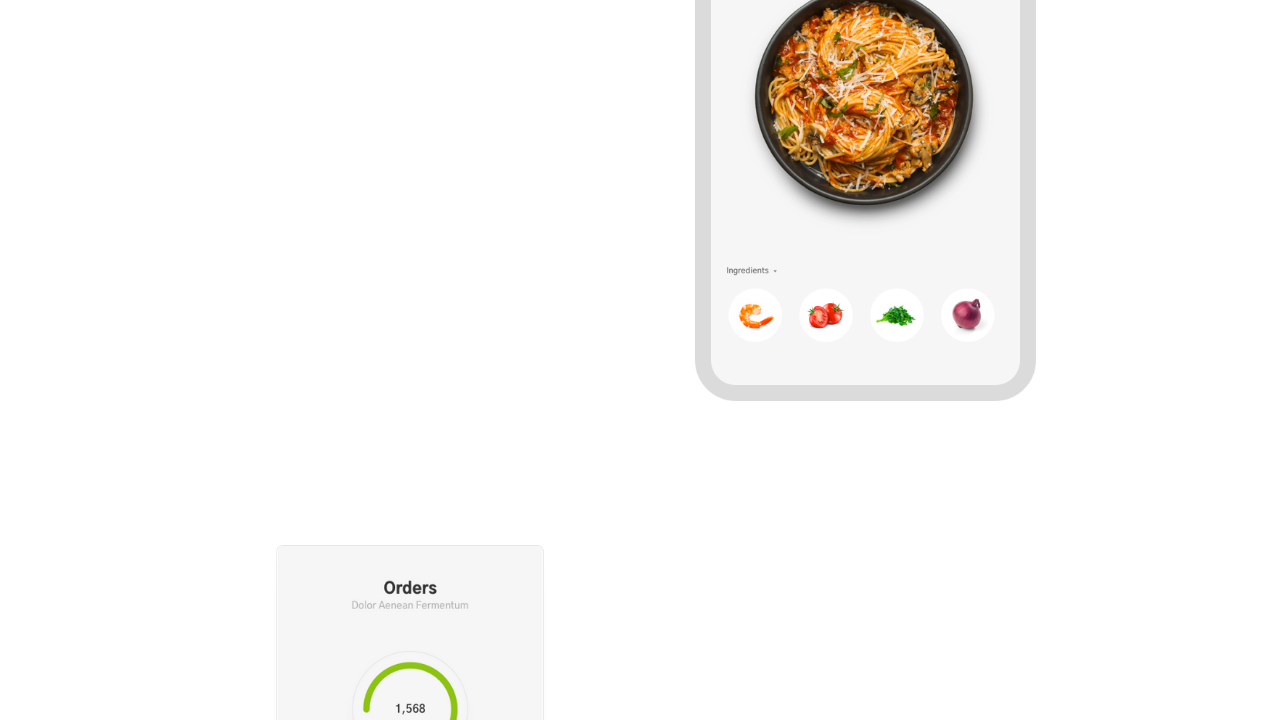

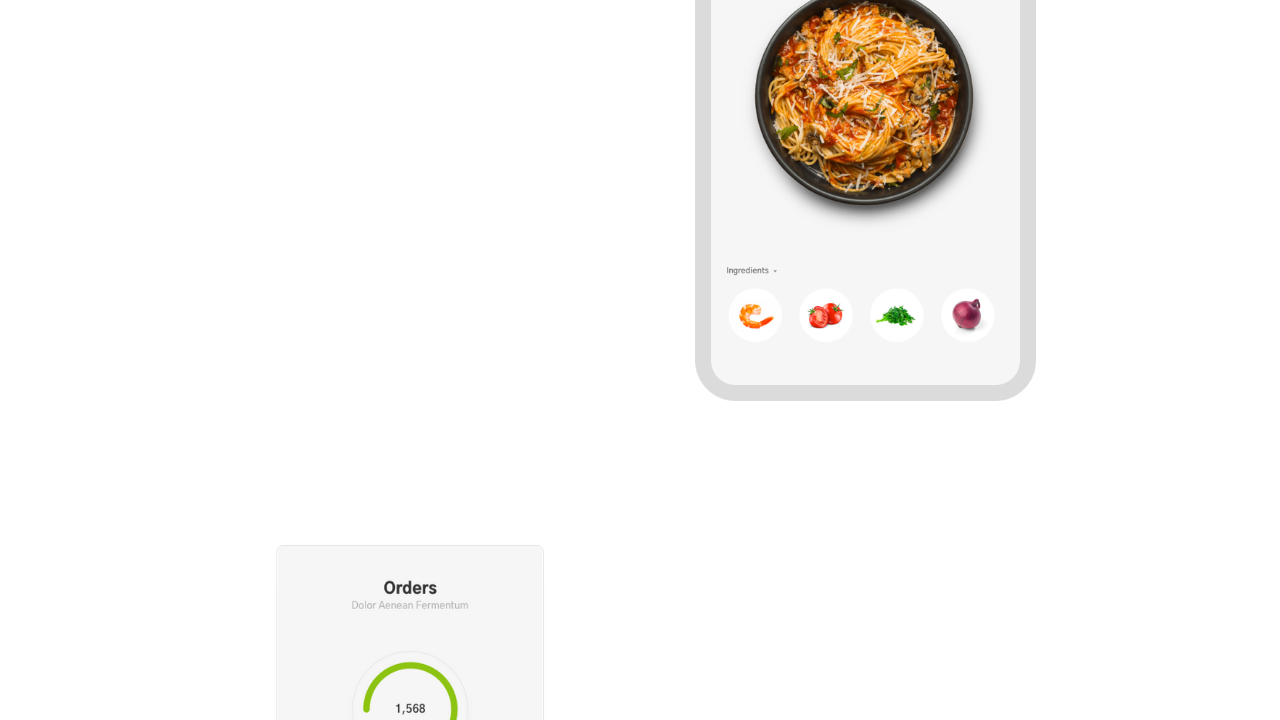